Tests window handling by clicking the Help link on Google signup page, which opens a new window, then switches to the new window and closes it.

Starting URL: https://accounts.google.com/signup

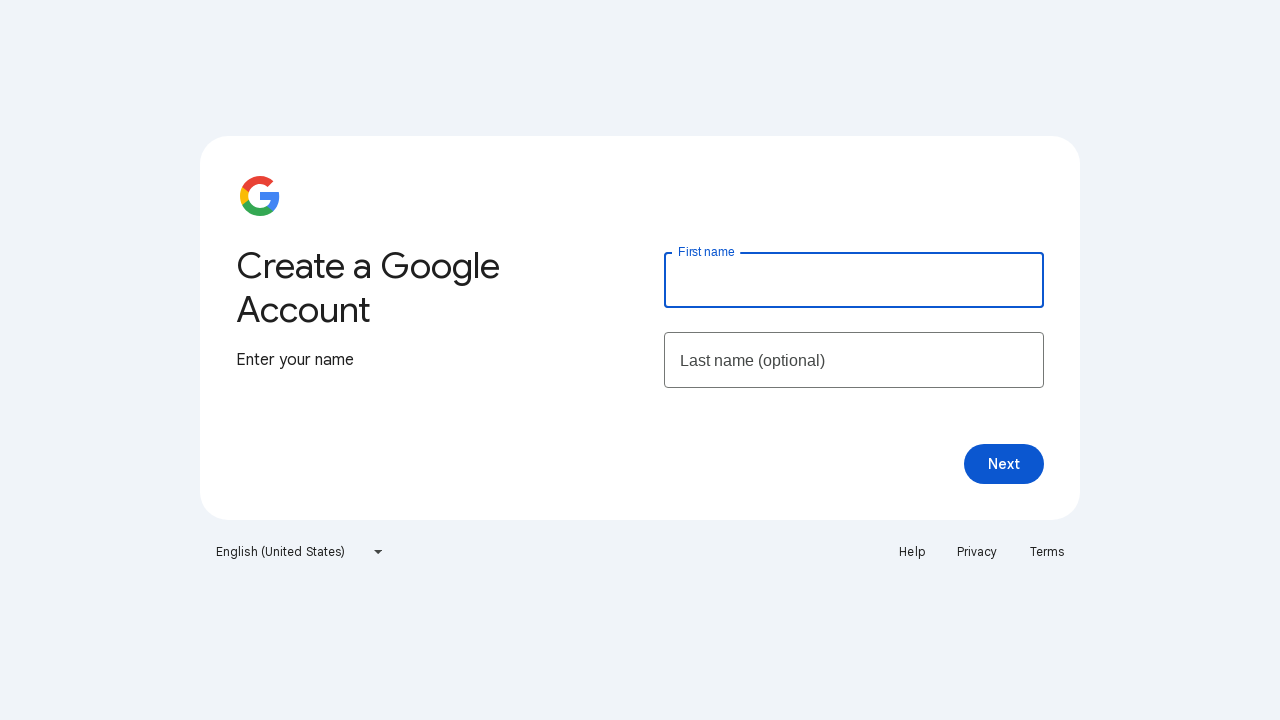

Retrieved main page title from Google signup page
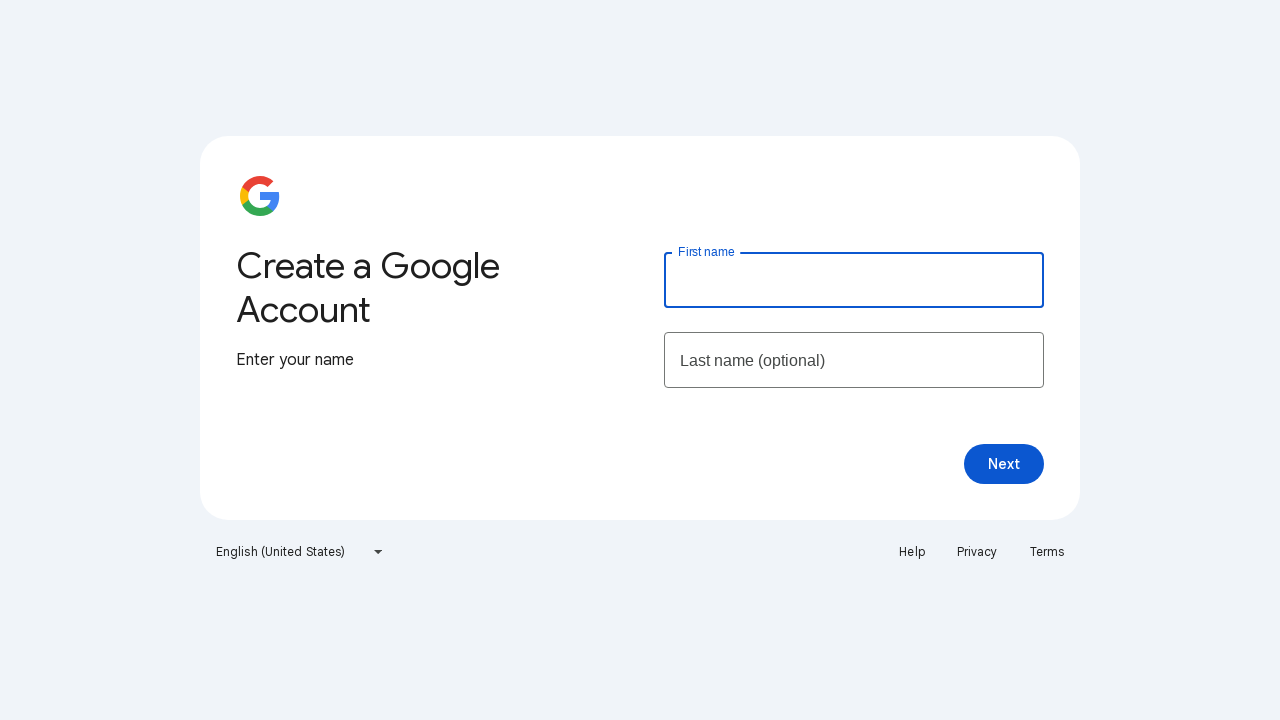

Clicked Help link which opened a new window at (912, 552) on text=Help
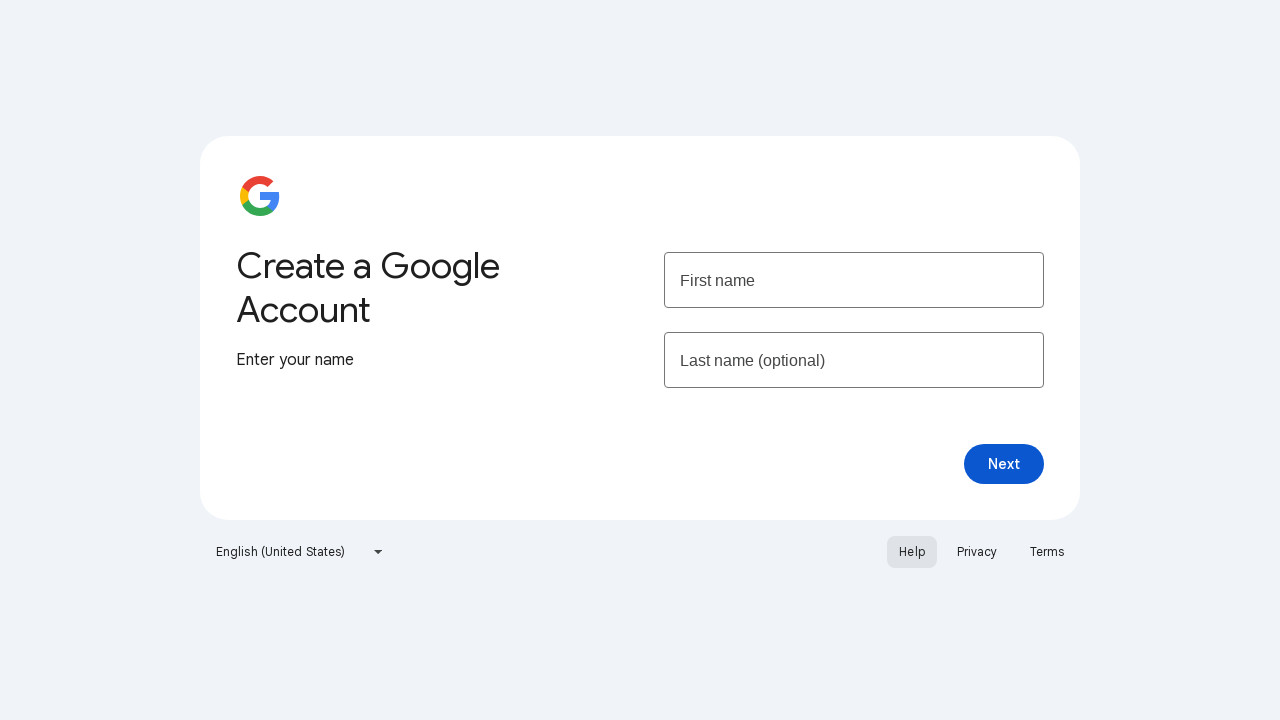

Captured reference to new child window/tab
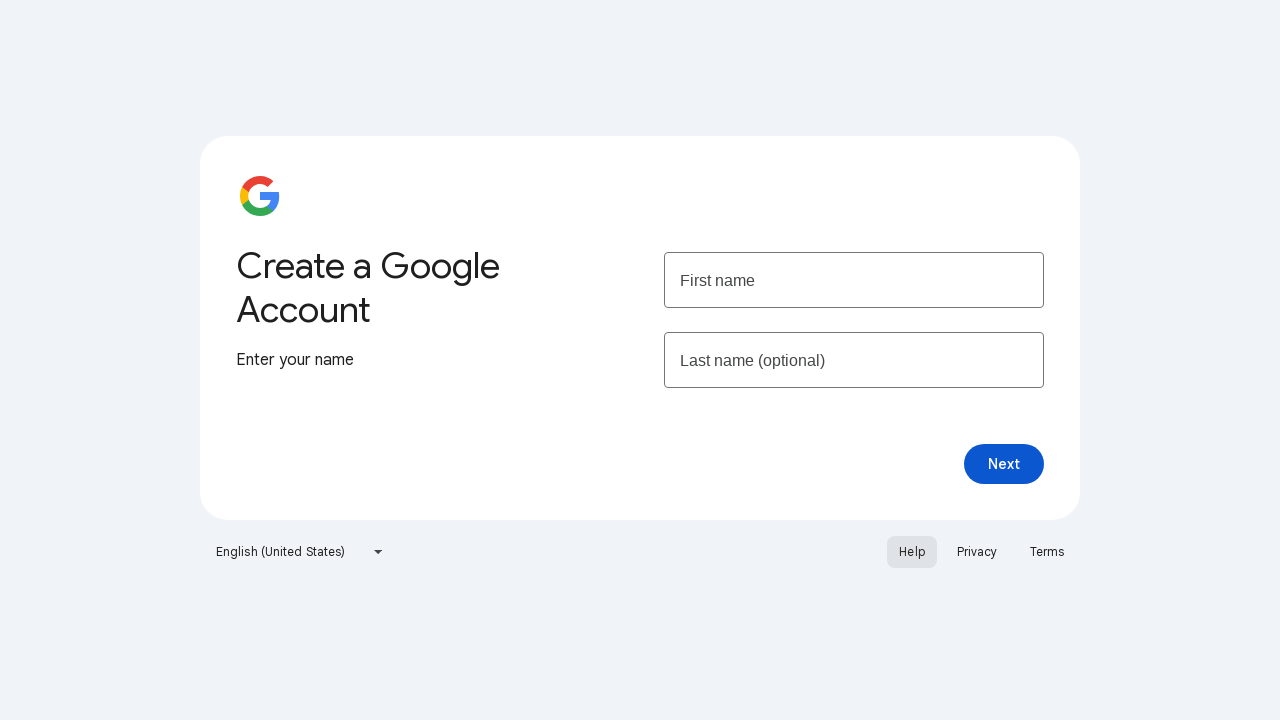

Child page finished loading
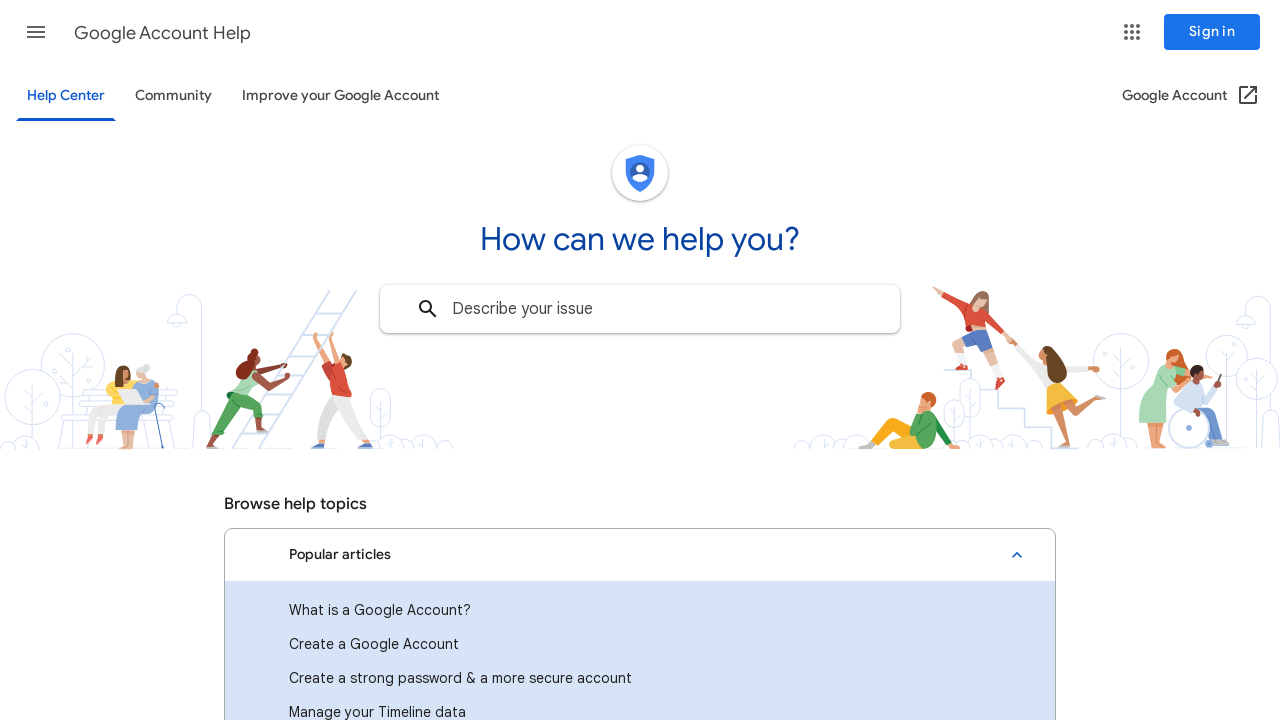

Retrieved child page title from Help window
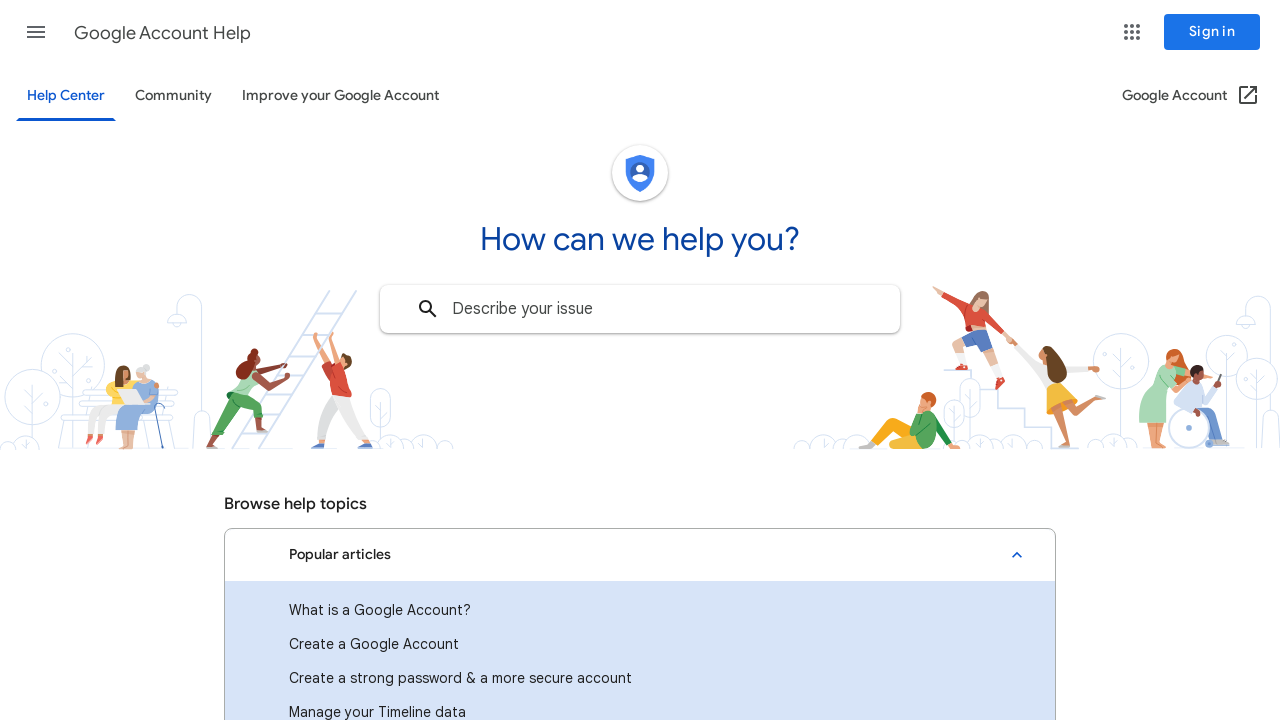

Closed the child Help window
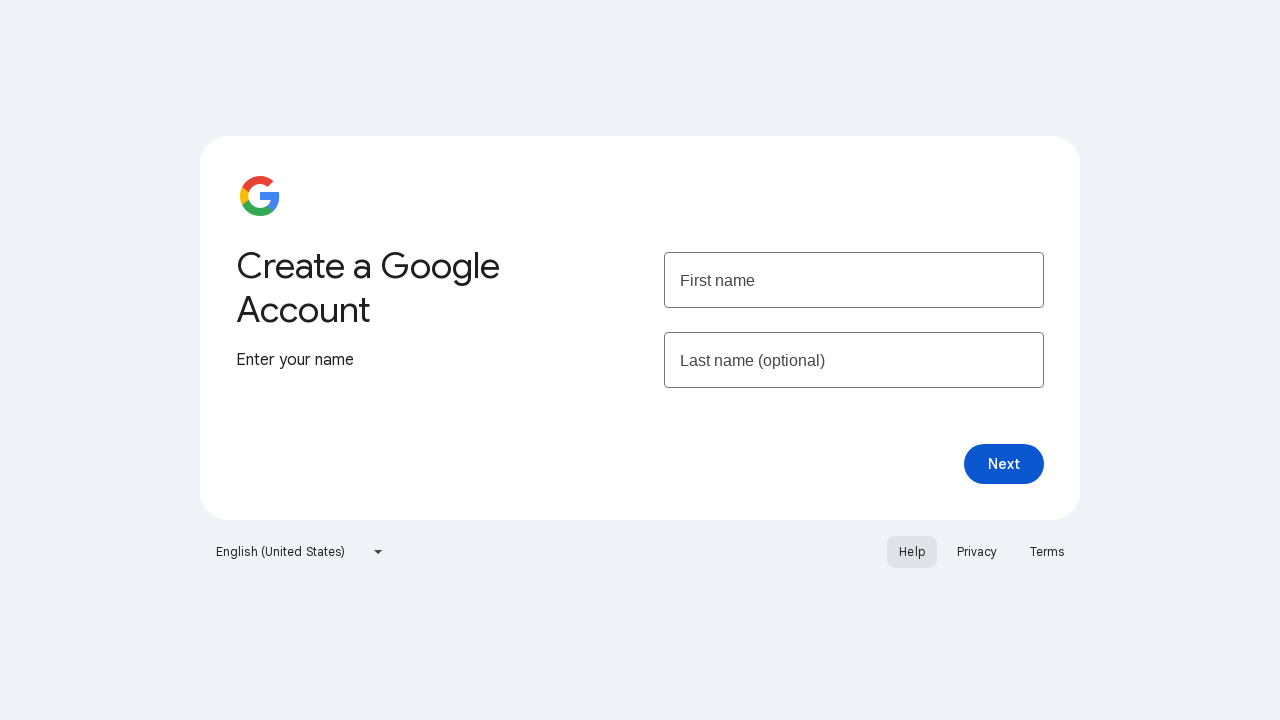

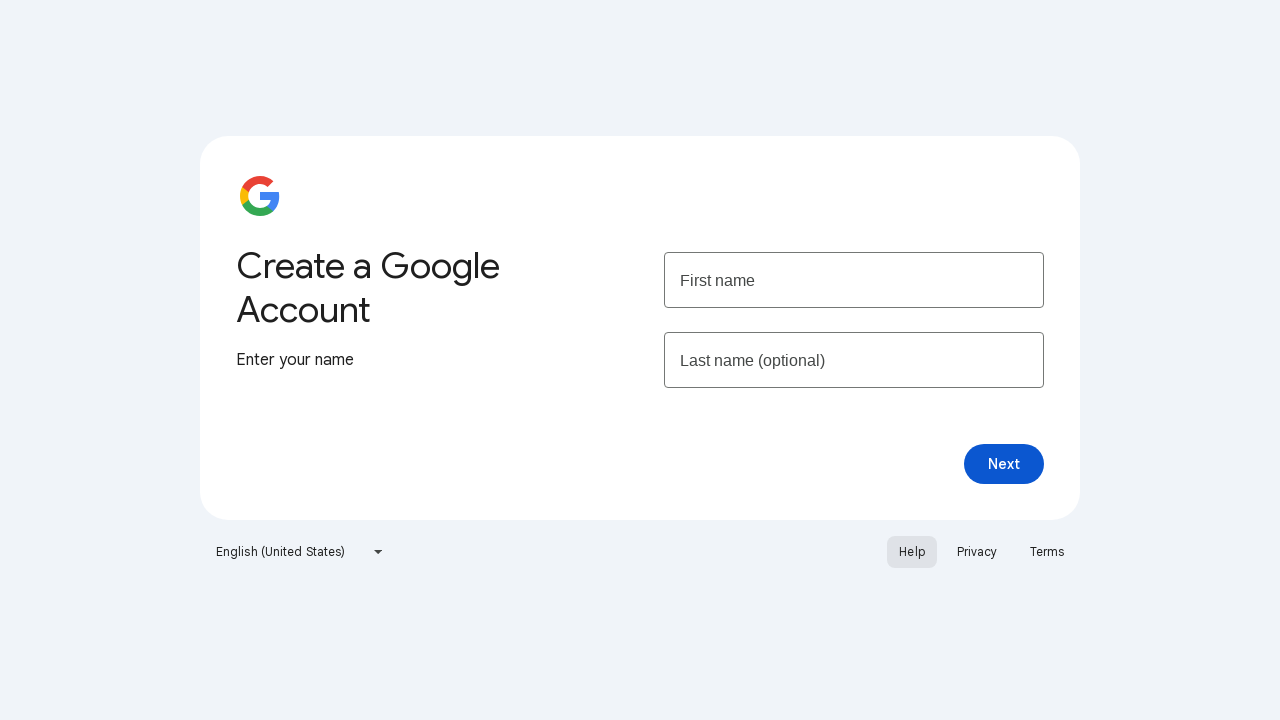